Tests that edits are saved when the input field loses focus (blur)

Starting URL: https://demo.playwright.dev/todomvc

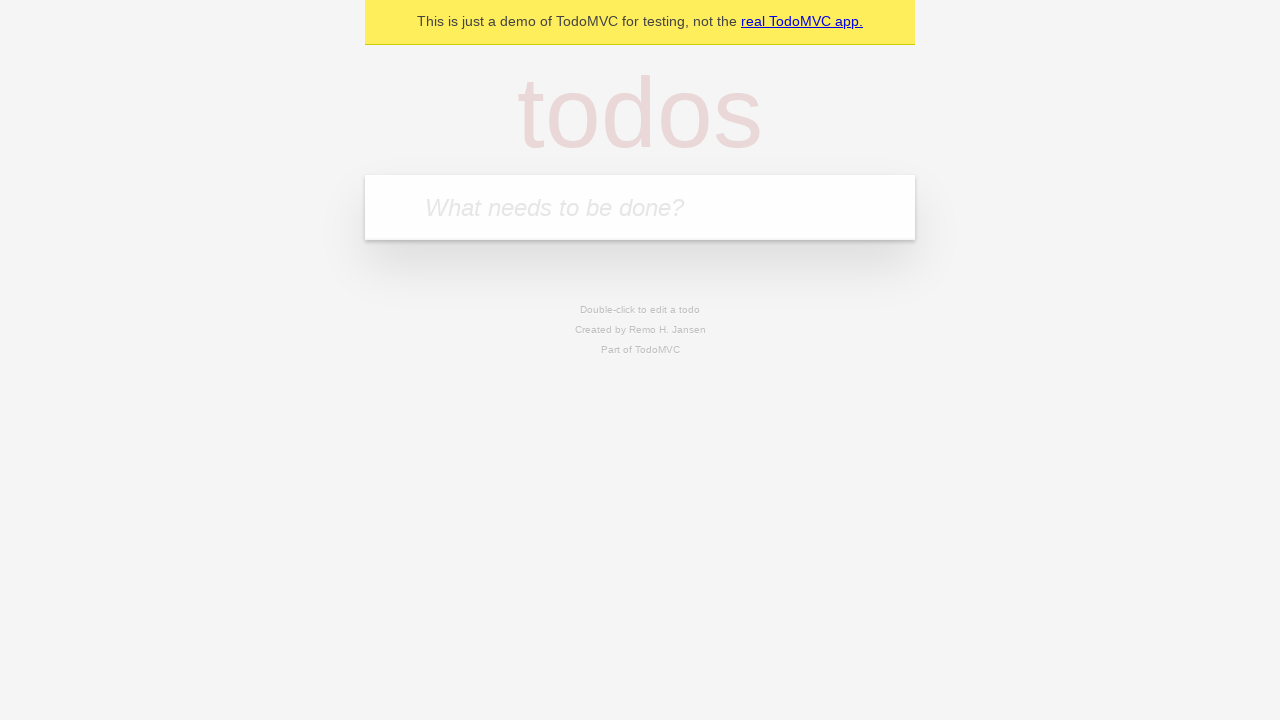

Filled todo input with 'buy some cheese' on internal:attr=[placeholder="What needs to be done?"i]
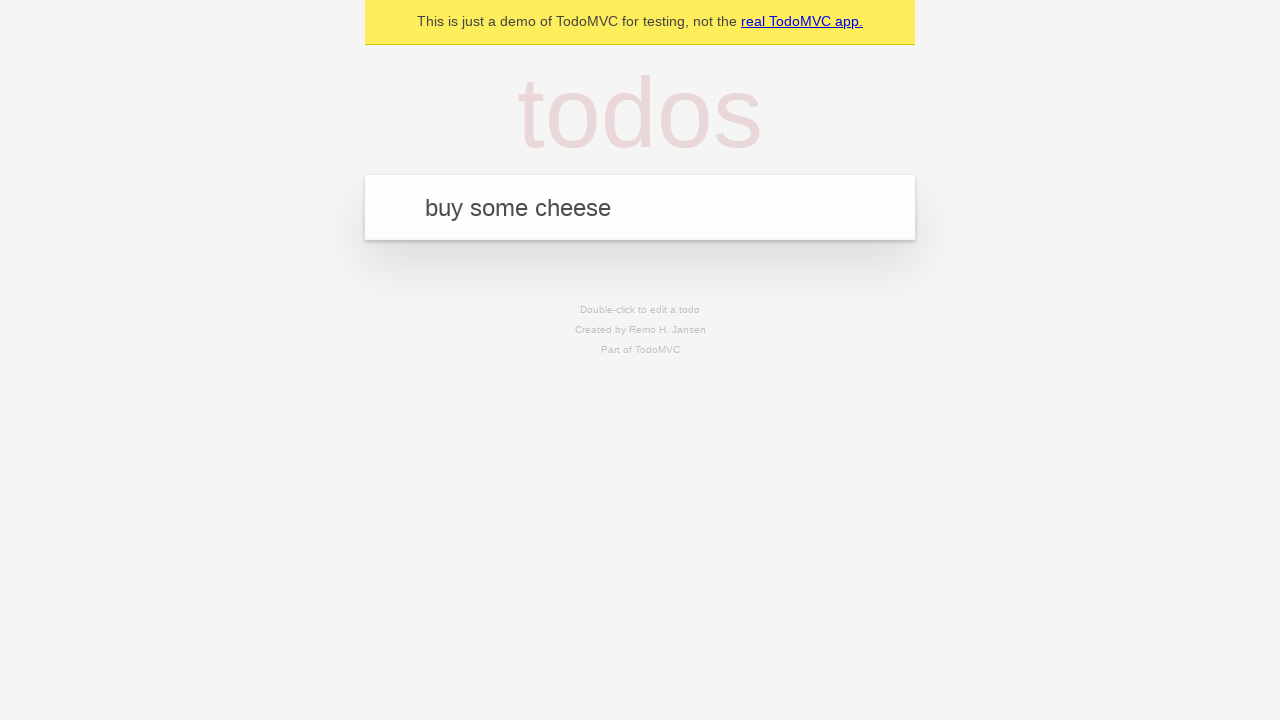

Pressed Enter to create first todo on internal:attr=[placeholder="What needs to be done?"i]
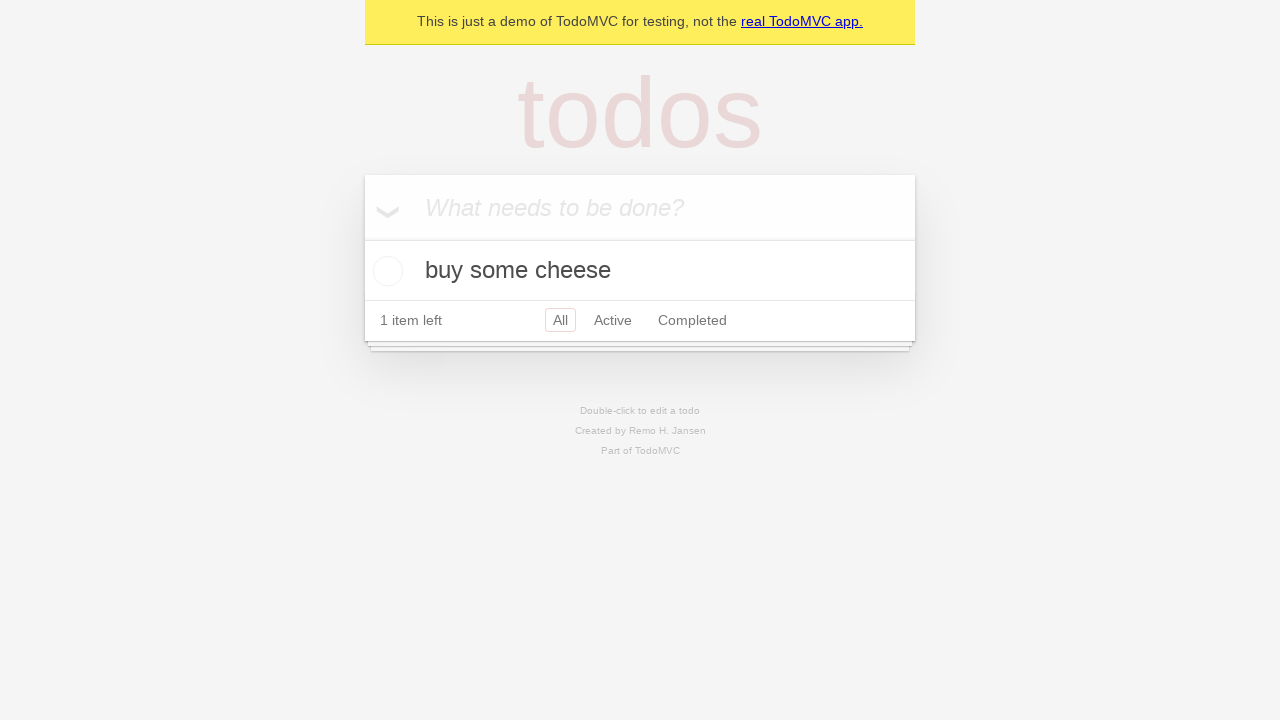

Filled todo input with 'feed the cat' on internal:attr=[placeholder="What needs to be done?"i]
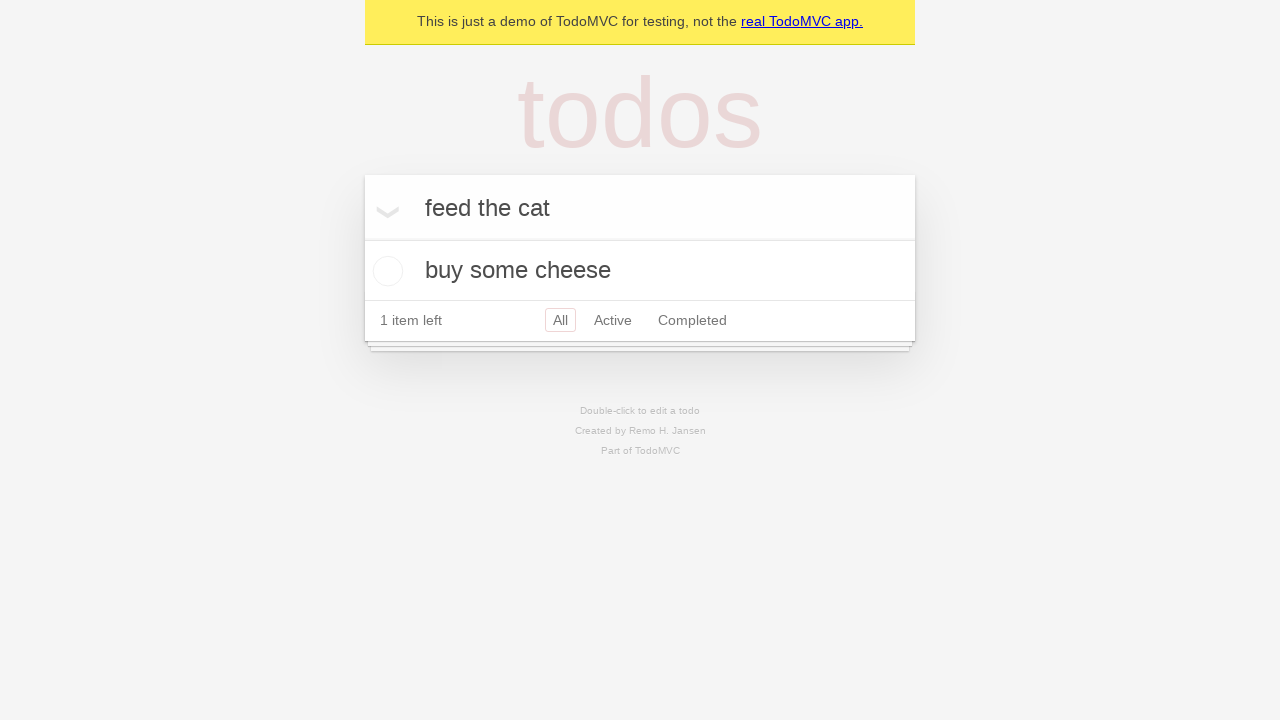

Pressed Enter to create second todo on internal:attr=[placeholder="What needs to be done?"i]
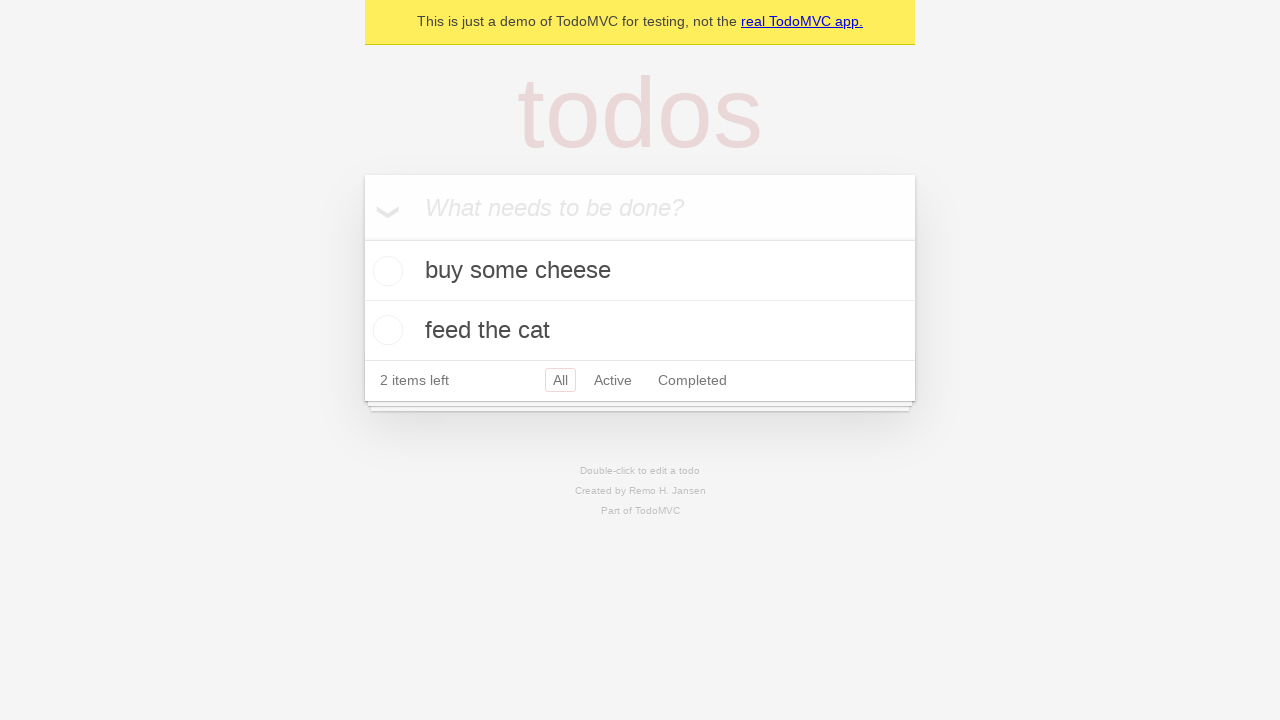

Filled todo input with 'book a doctors appointment' on internal:attr=[placeholder="What needs to be done?"i]
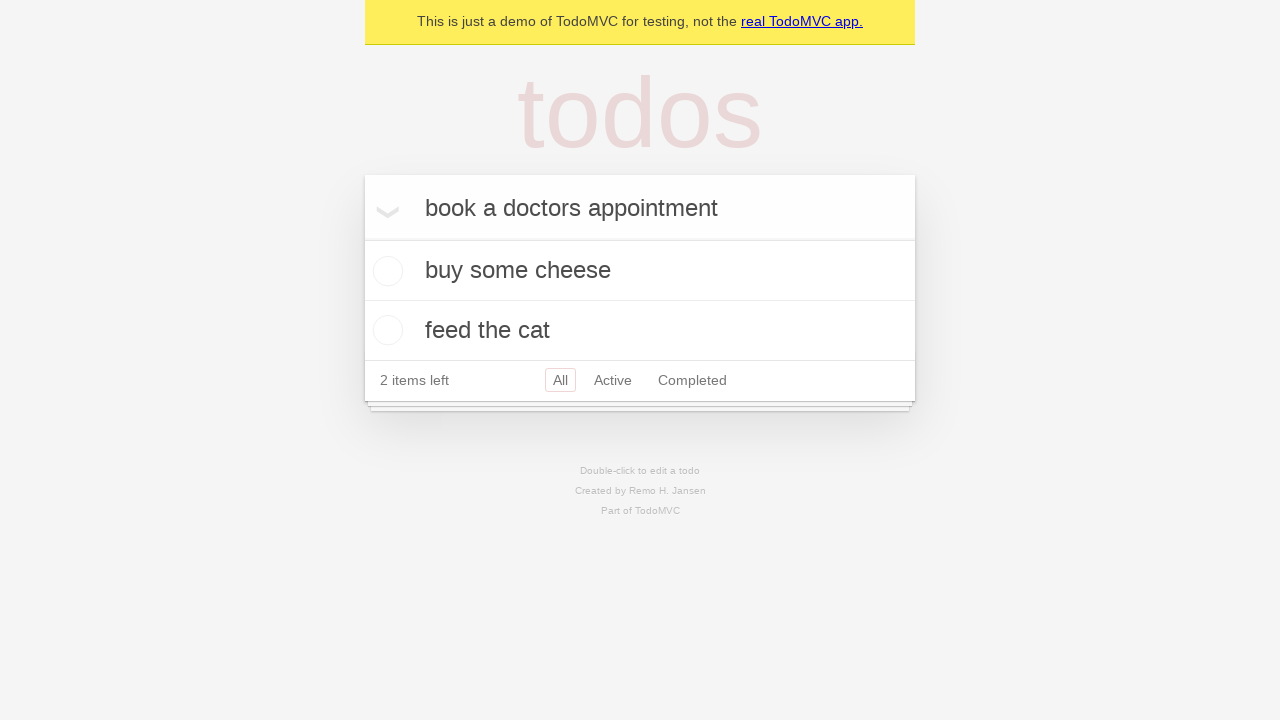

Pressed Enter to create third todo on internal:attr=[placeholder="What needs to be done?"i]
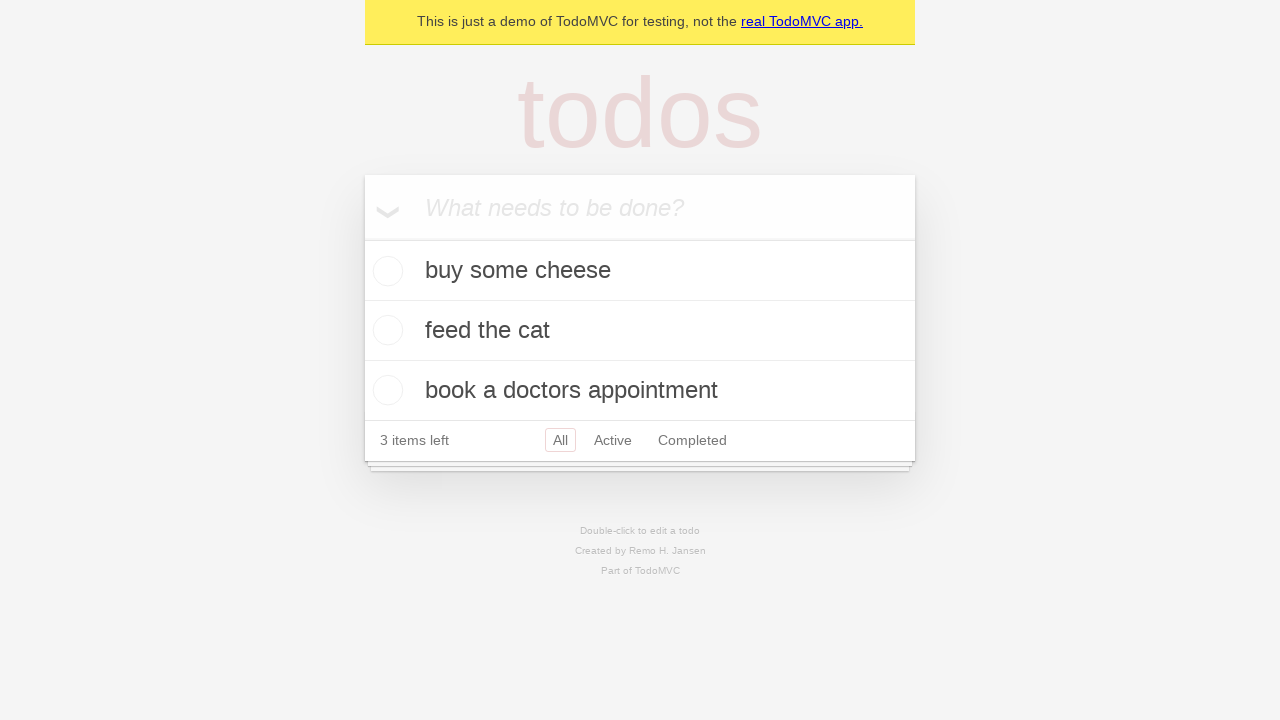

Double-clicked second todo to enter edit mode at (640, 331) on internal:testid=[data-testid="todo-item"s] >> nth=1
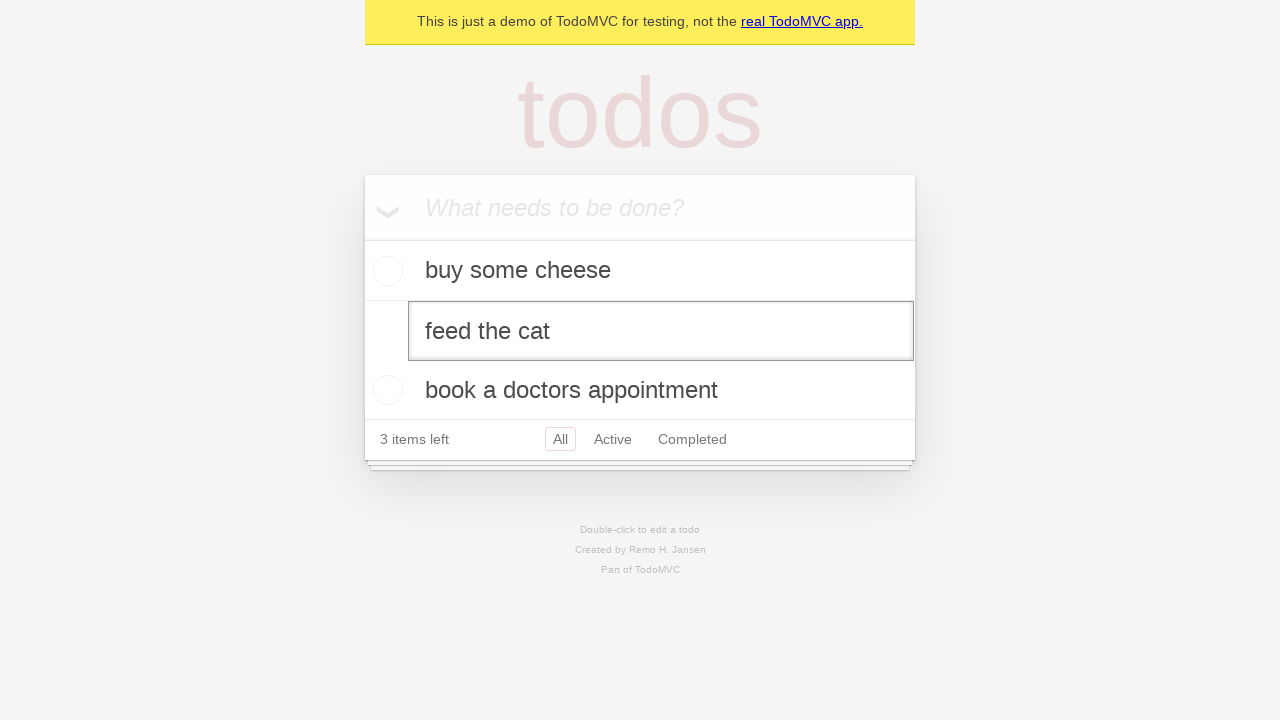

Changed second todo text to 'buy some sausages' on internal:testid=[data-testid="todo-item"s] >> nth=1 >> internal:role=textbox[nam
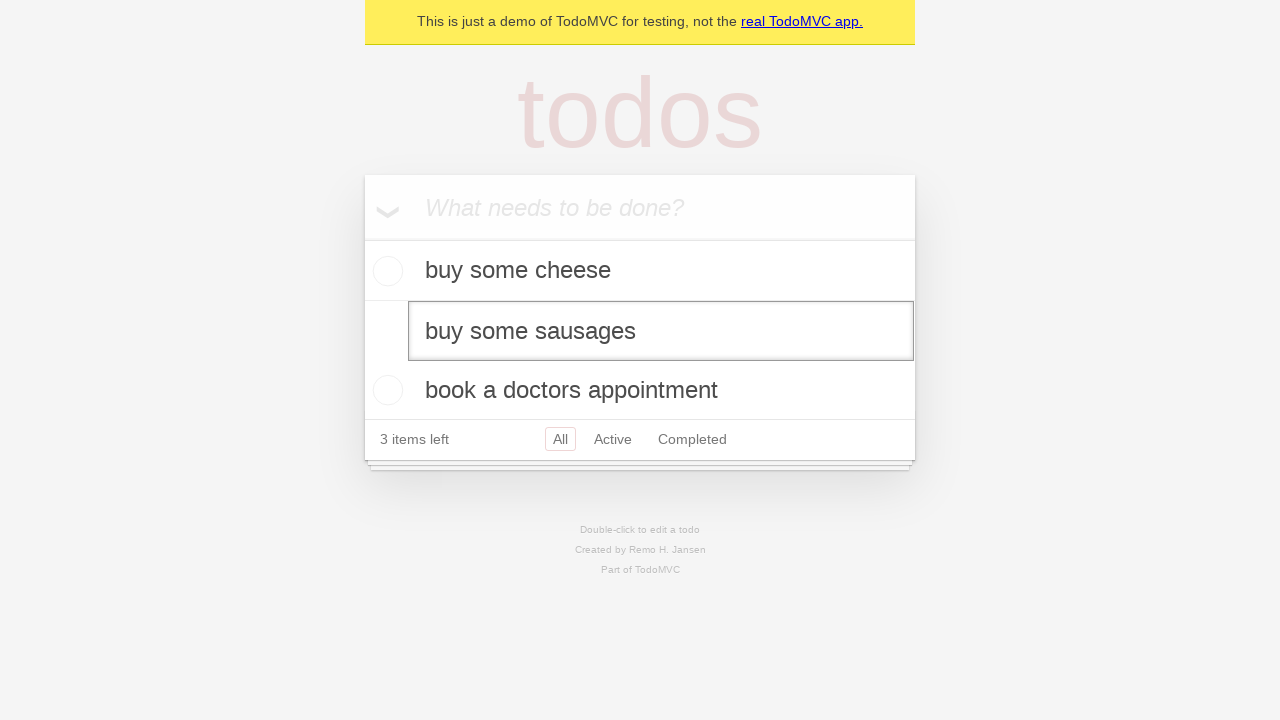

Triggered blur event on edit field to save changes
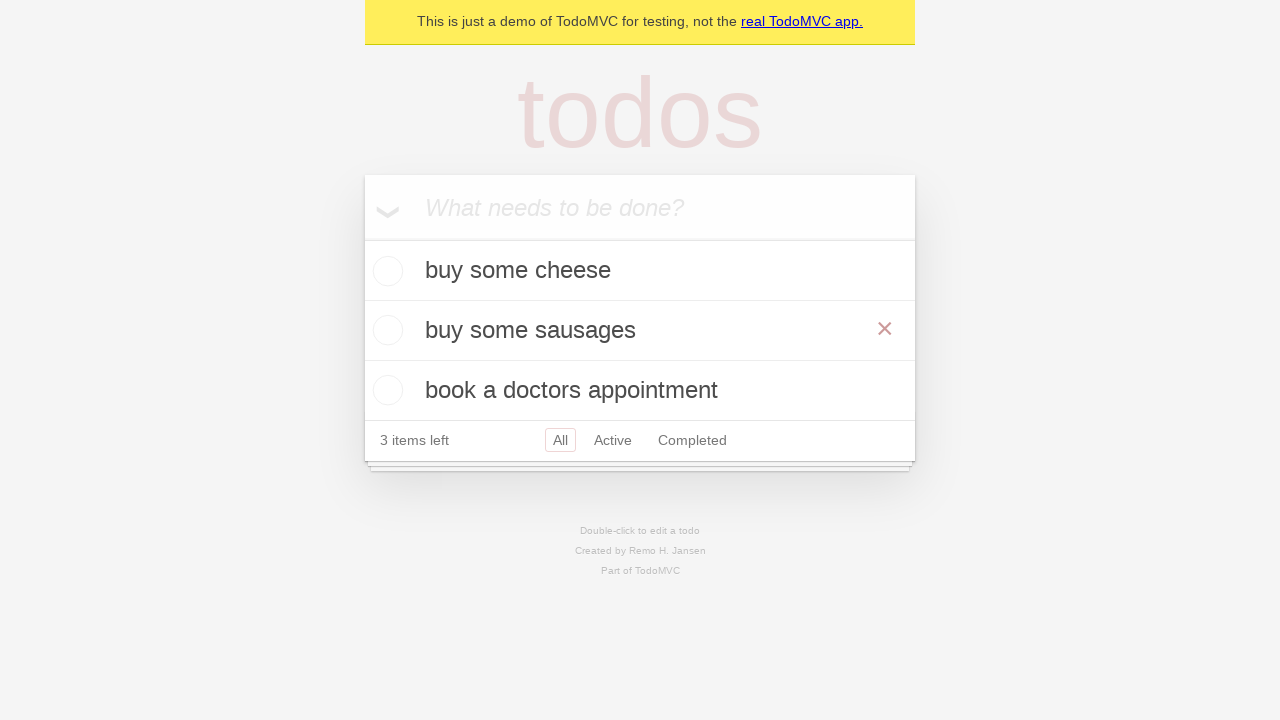

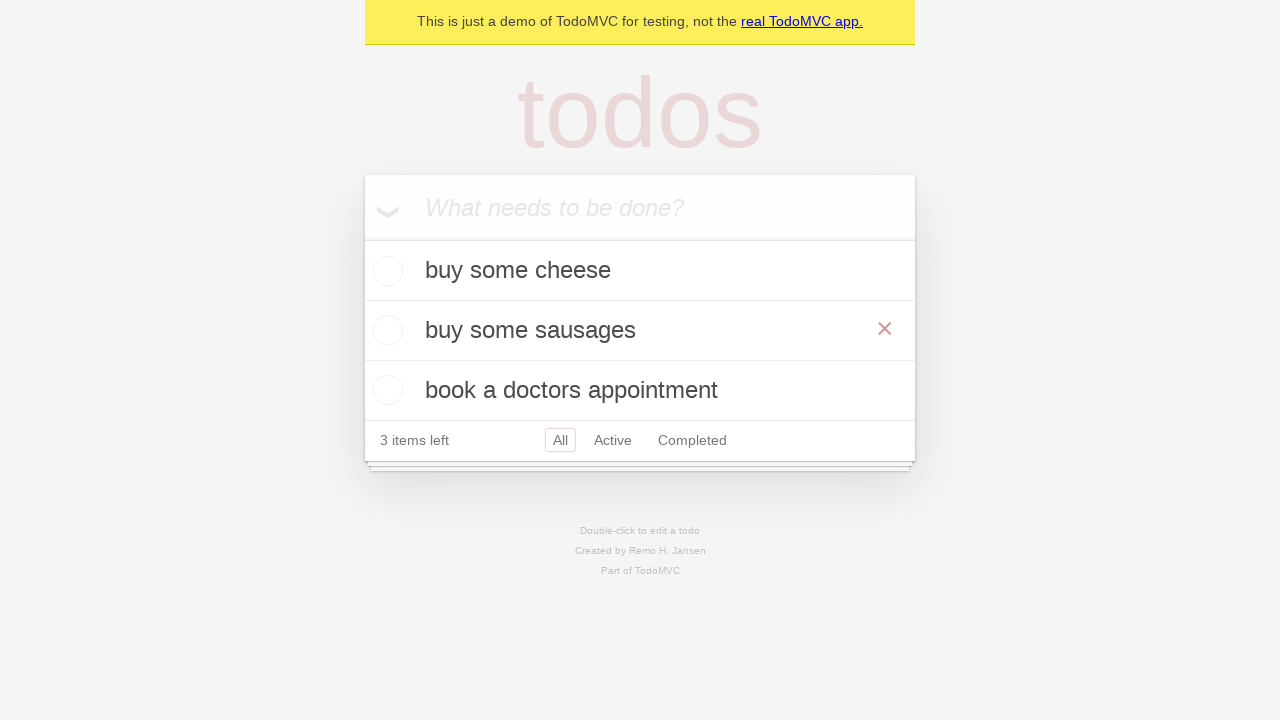